Tests the Taiwan reservoir data search form by selecting a search domain from dropdown, choosing a specific date (year, month, day), and submitting the search query to view reservoir data.

Starting URL: https://fhy.wra.gov.tw/reservoirpage_2011/storagecapacity.aspx

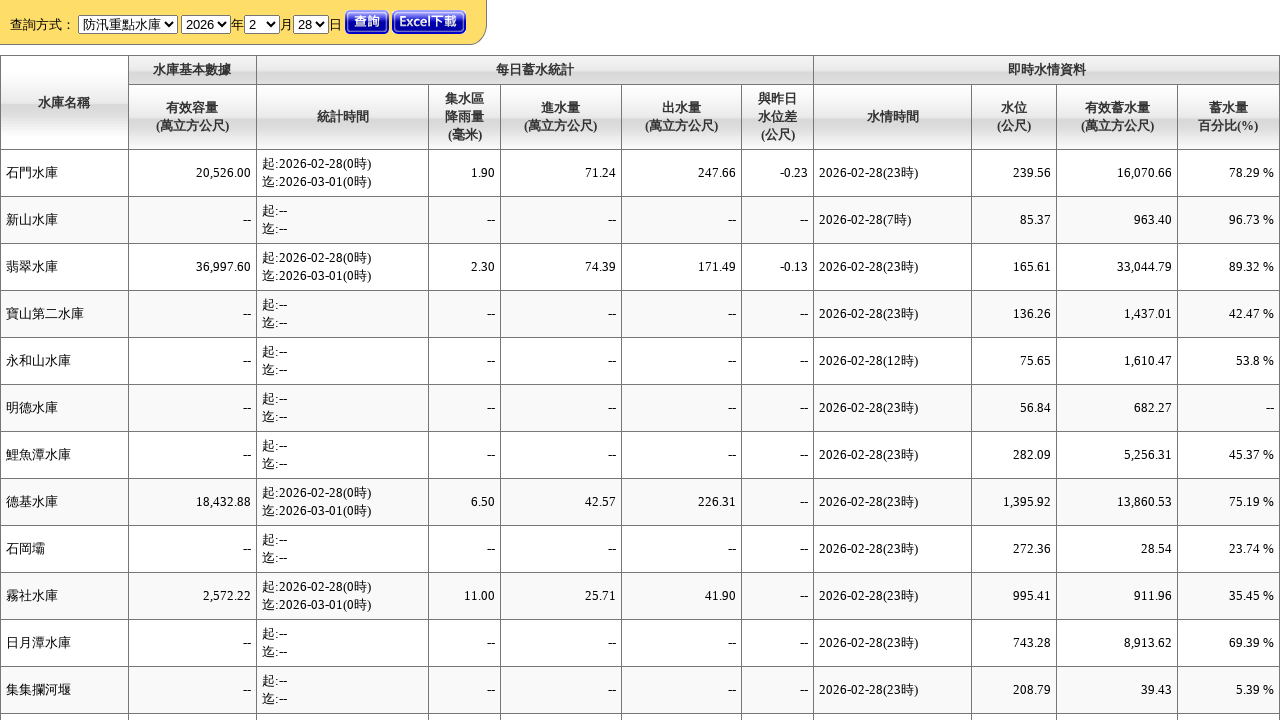

Selected '所有水庫' (All Reservoirs) from search domain dropdown on #ctl00_cphMain_cboSearch
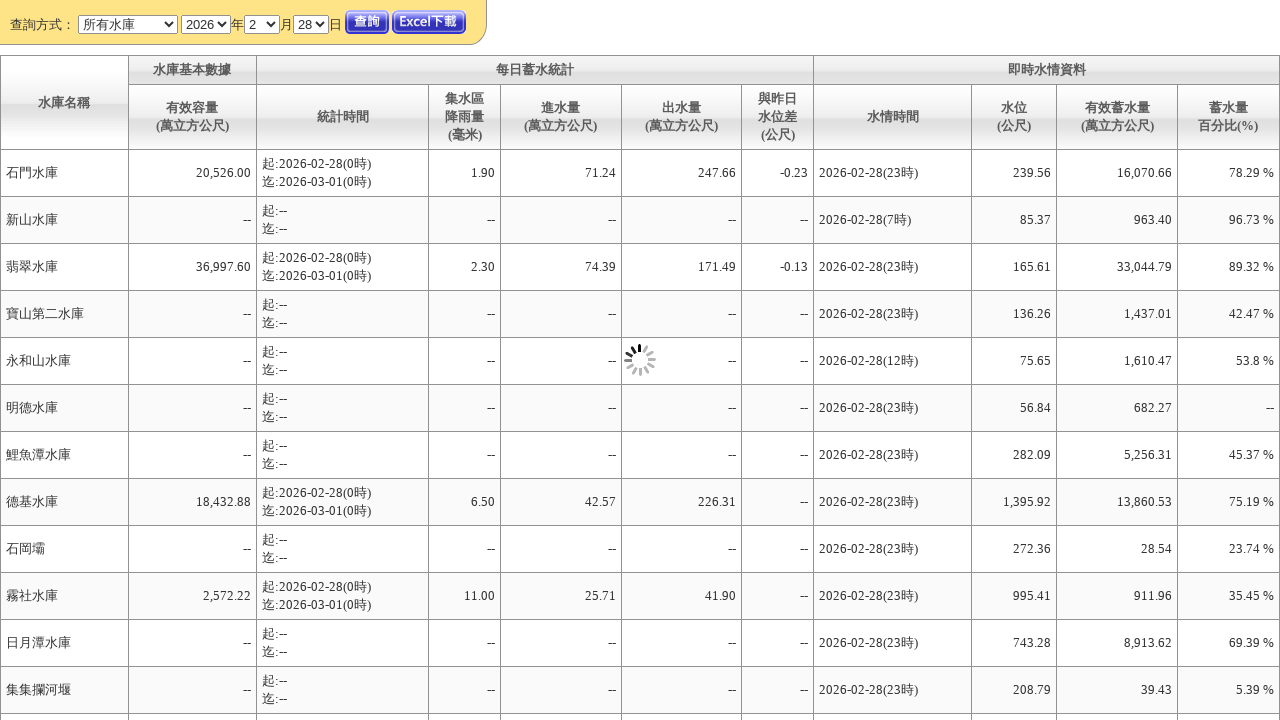

Waited 1 second for dropdown to process
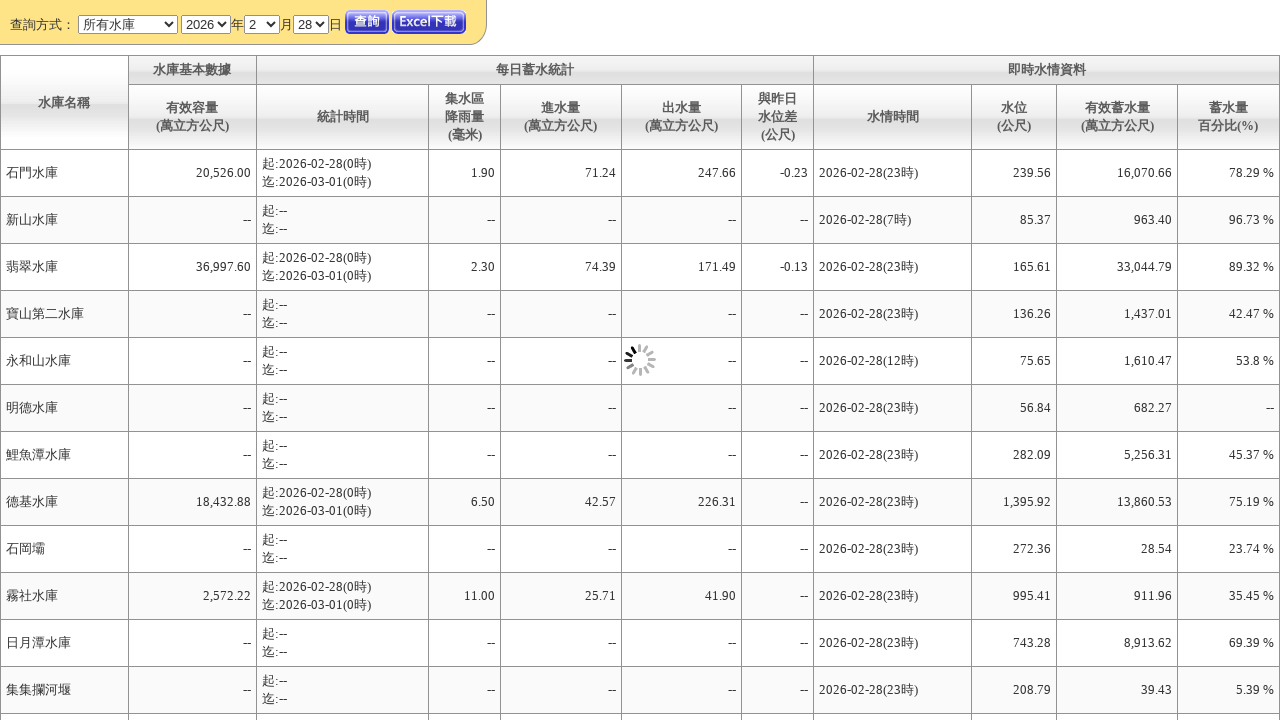

Selected year 2019 from year dropdown on #ctl00_cphMain_ucDate_cboYear
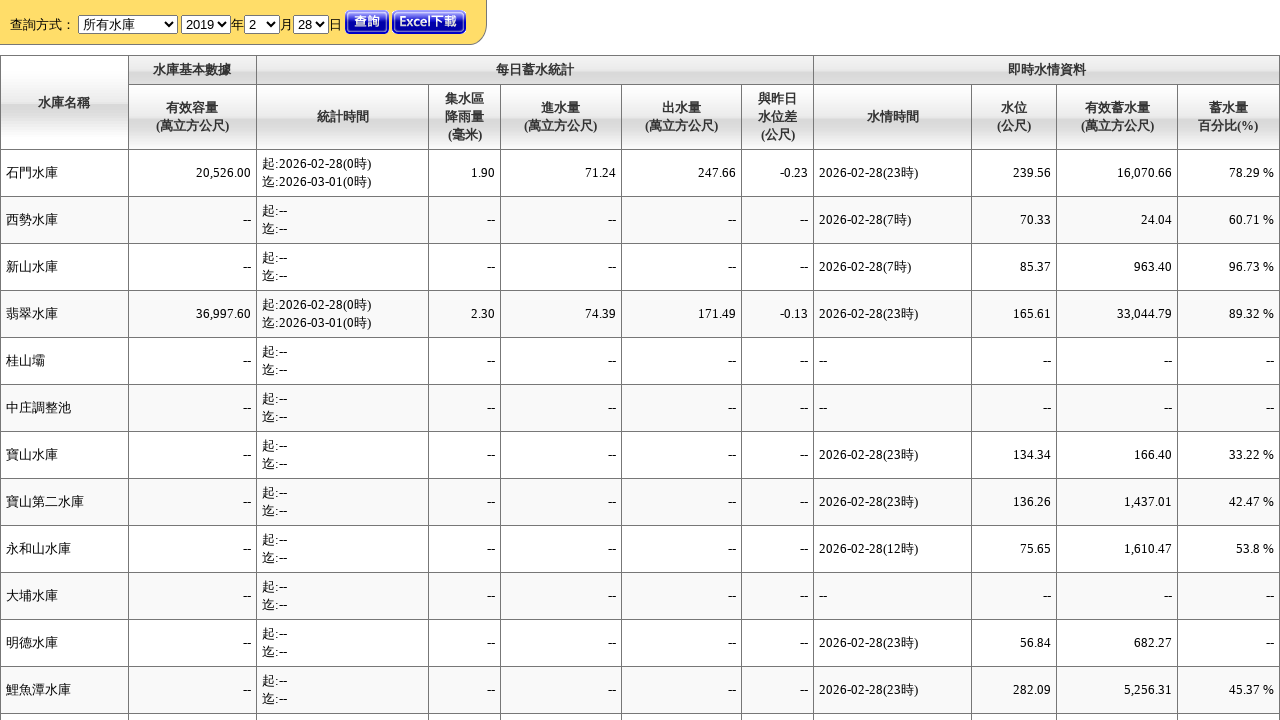

Selected month 2 (February) from month dropdown on #ctl00_cphMain_ucDate_cboMonth
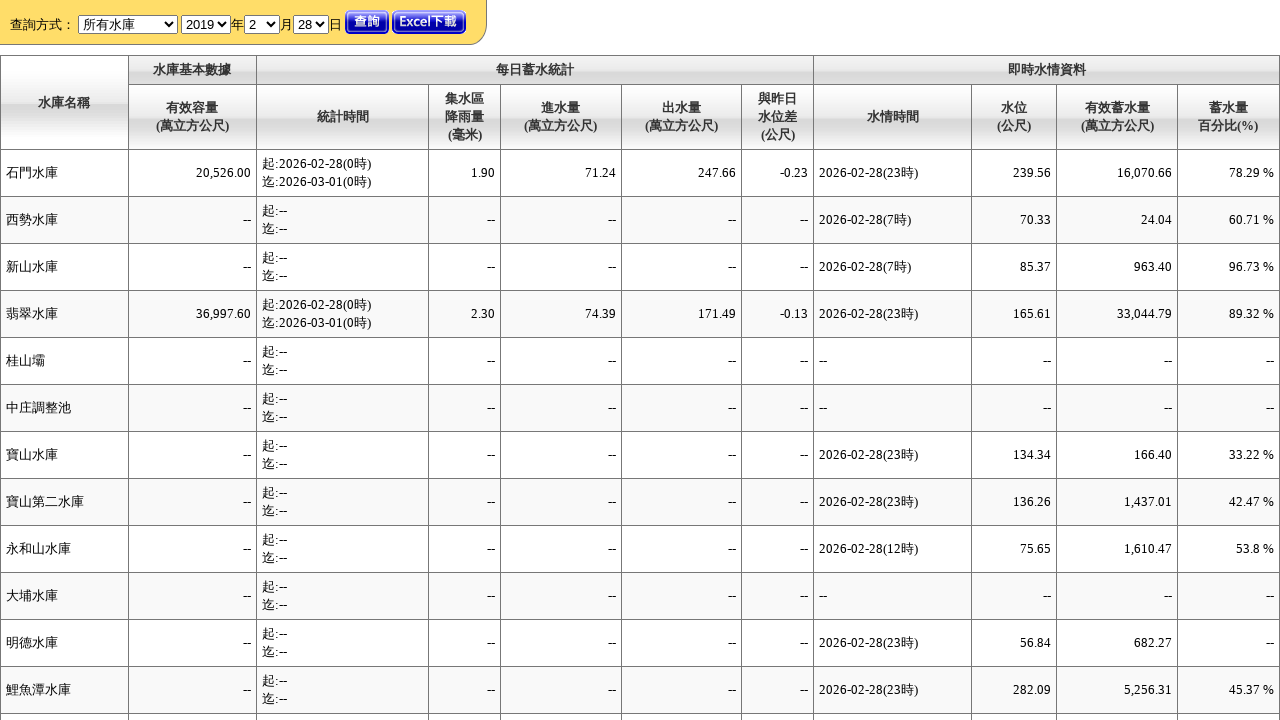

Selected day 27 from day dropdown on #ctl00_cphMain_ucDate_cboDay
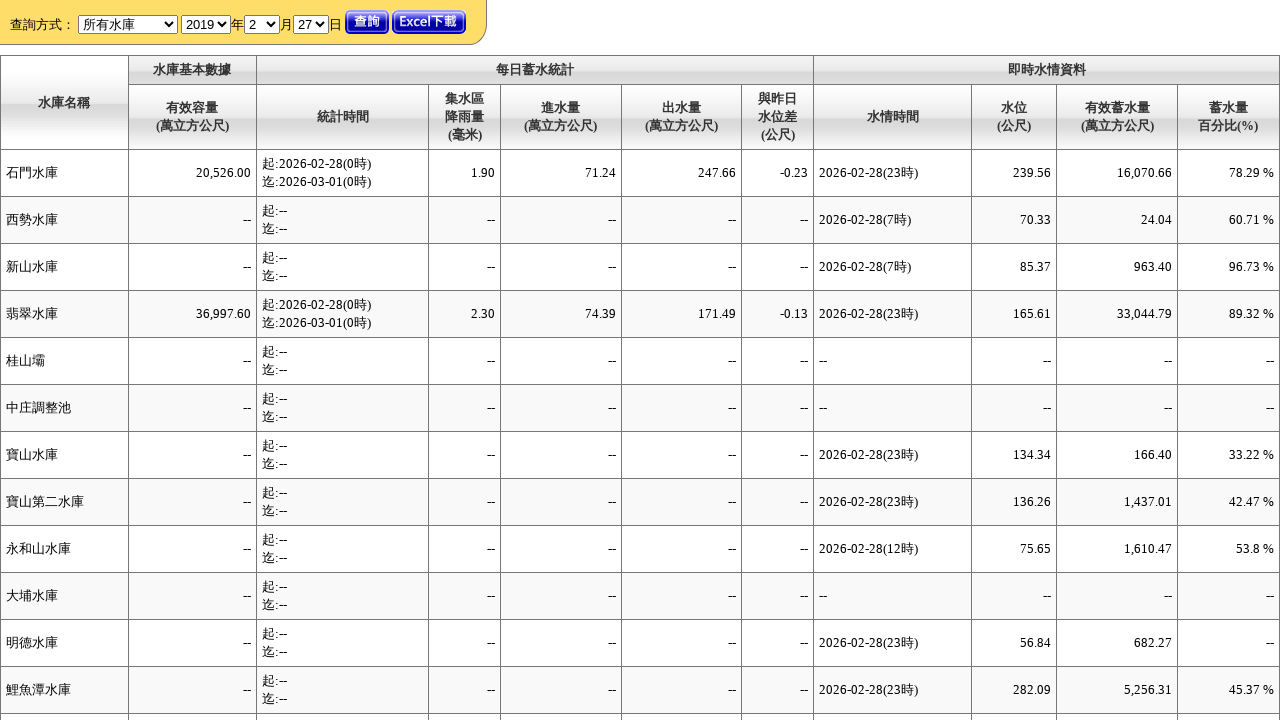

Clicked the query button to search reservoir data for 2019-02-27 at (367, 22) on #ctl00_cphMain_btnQuery
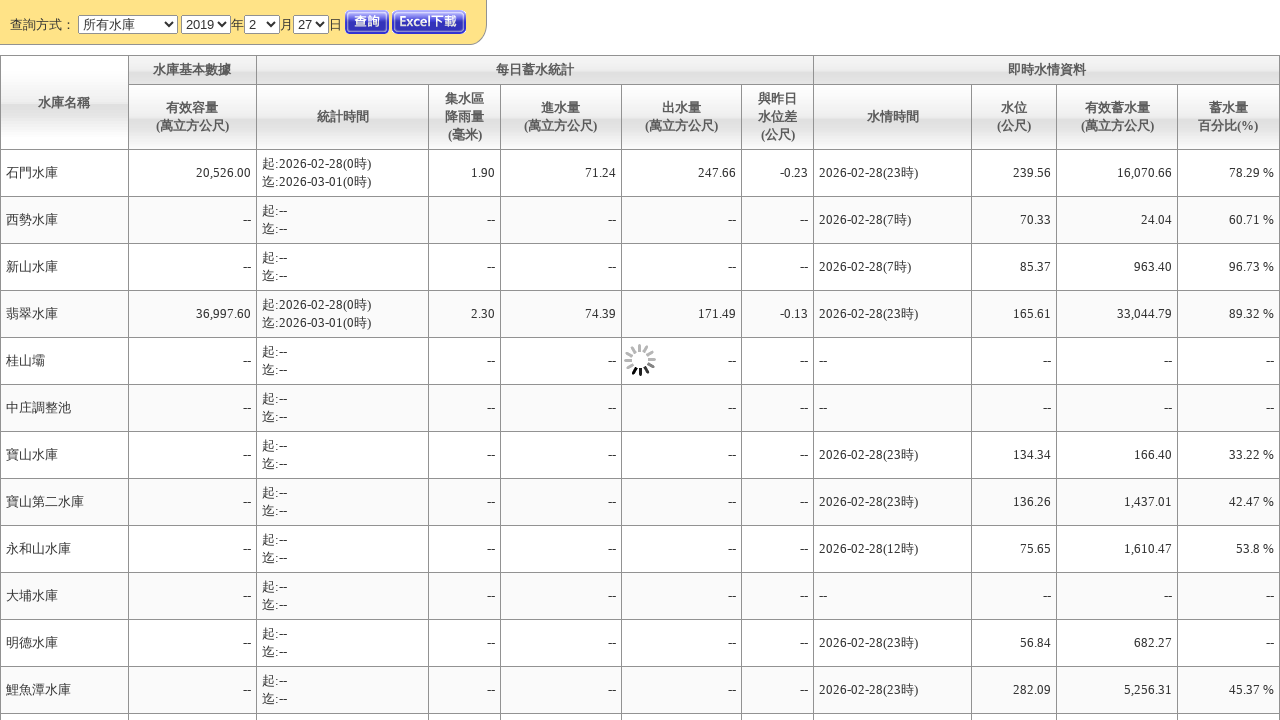

Reservoir data results table loaded successfully
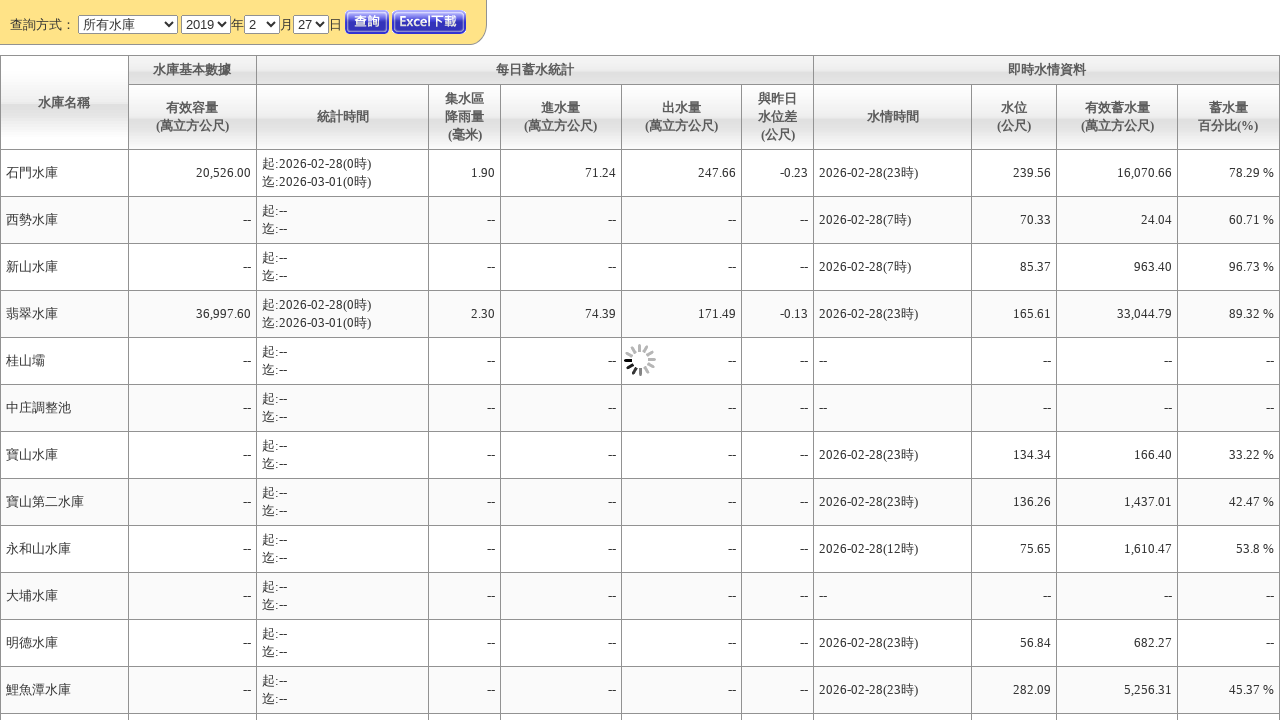

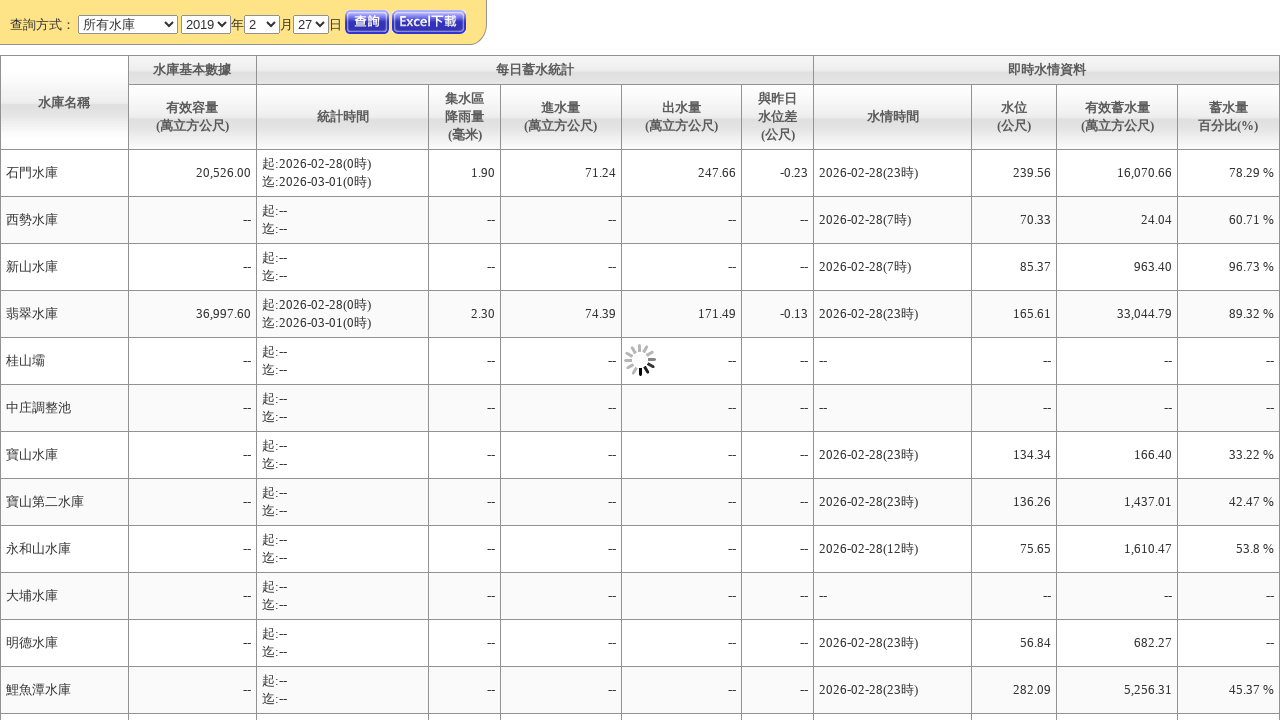